Tests JavaScript alert handling by triggering and accepting simple alert, confirm dialog, and prompt dialog boxes

Starting URL: https://syntaxprojects.com/javascript-alert-box-demo.php

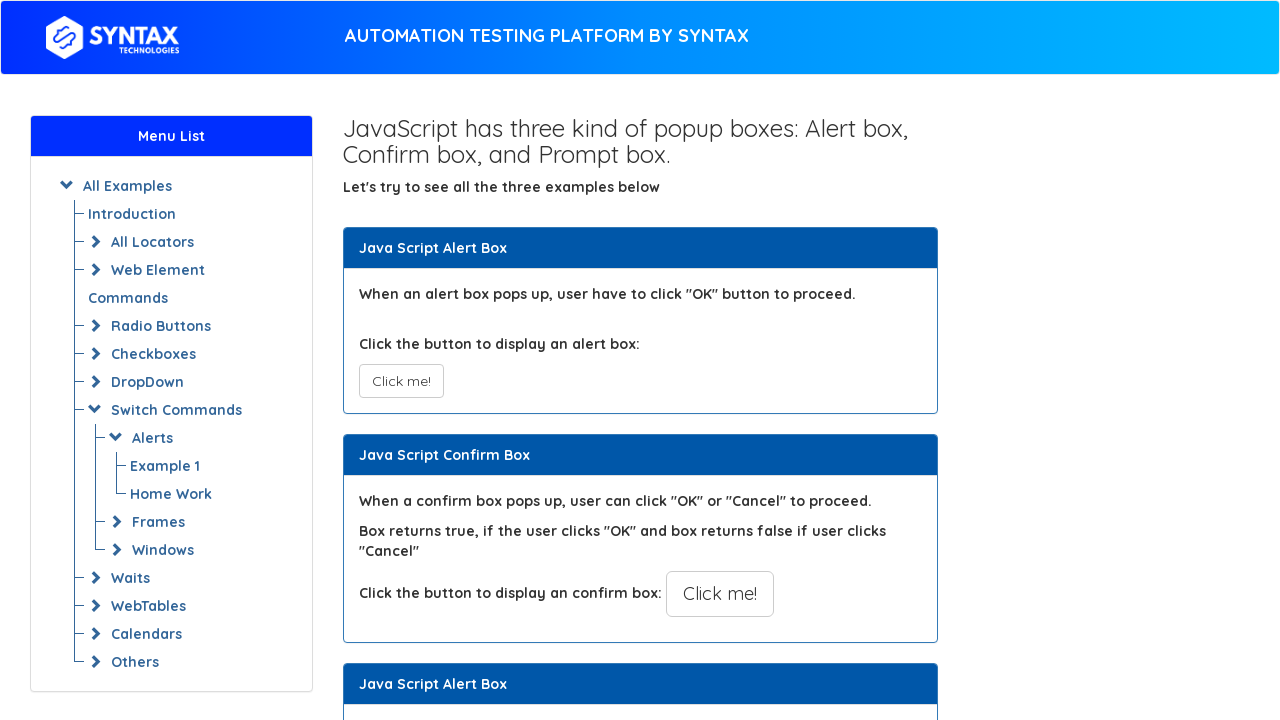

Clicked button to trigger simple alert at (401, 381) on xpath=//button[@onclick='myAlertFunction()']
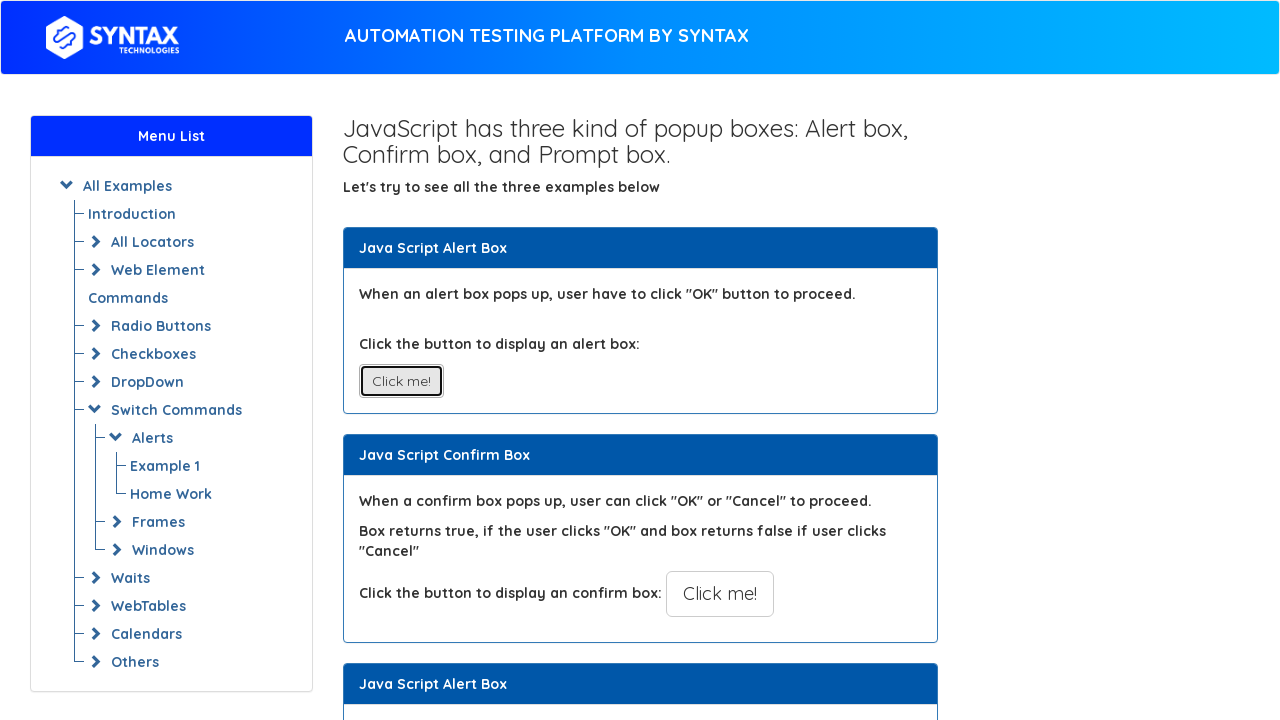

Set up dialog handler to accept alerts
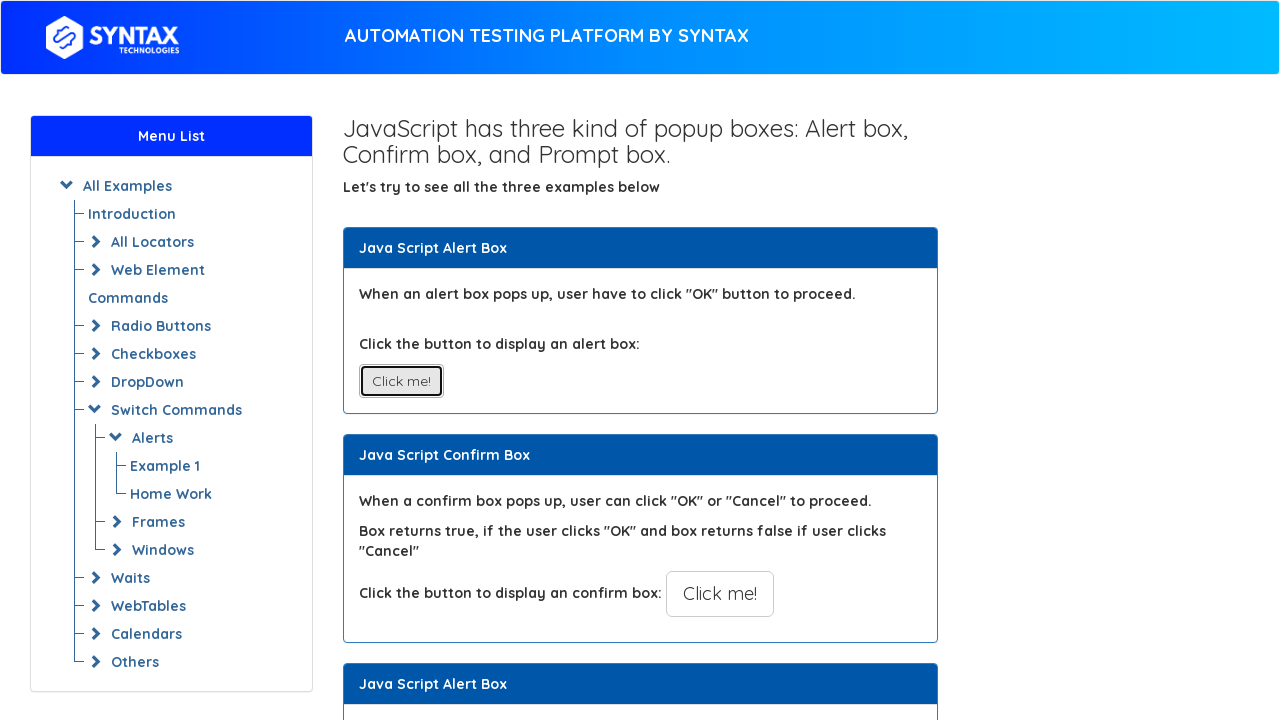

Clicked button to trigger confirm dialog at (720, 594) on xpath=//button[@onclick='myConfirmFunction()']
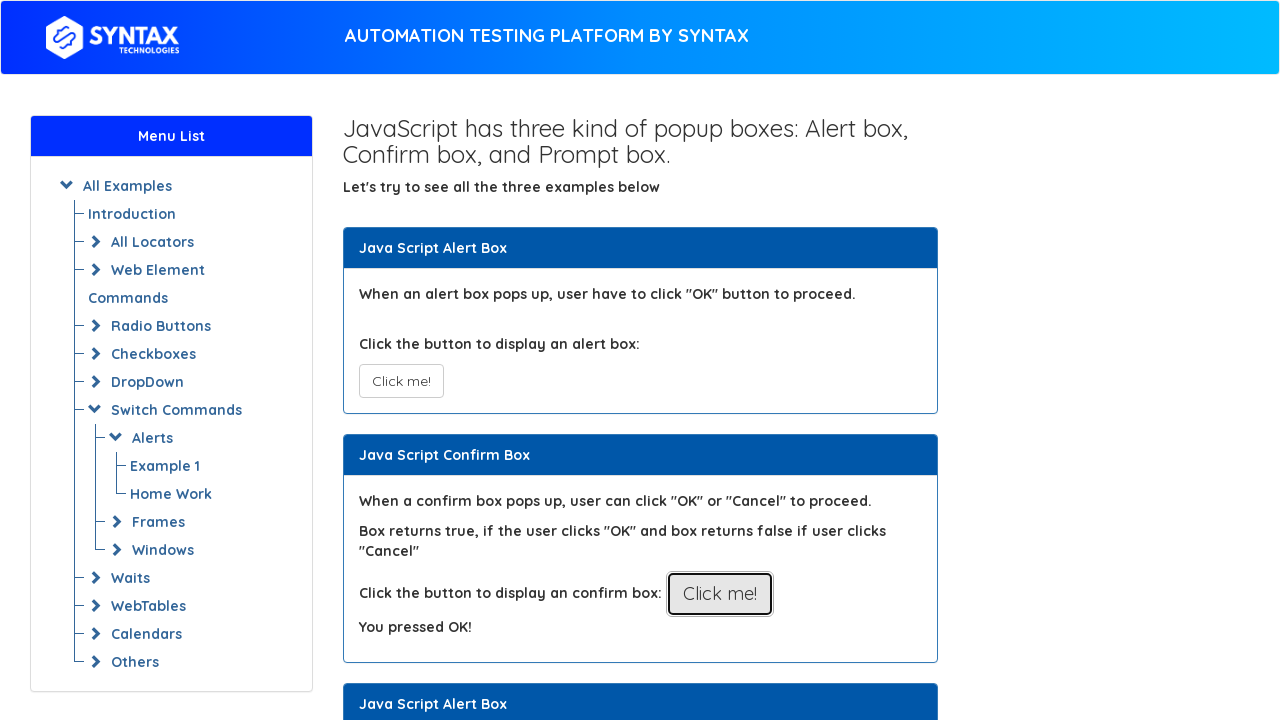

Clicked button to trigger prompt dialog at (720, 594) on xpath=//button[@onclick='myConfirmFunction()']
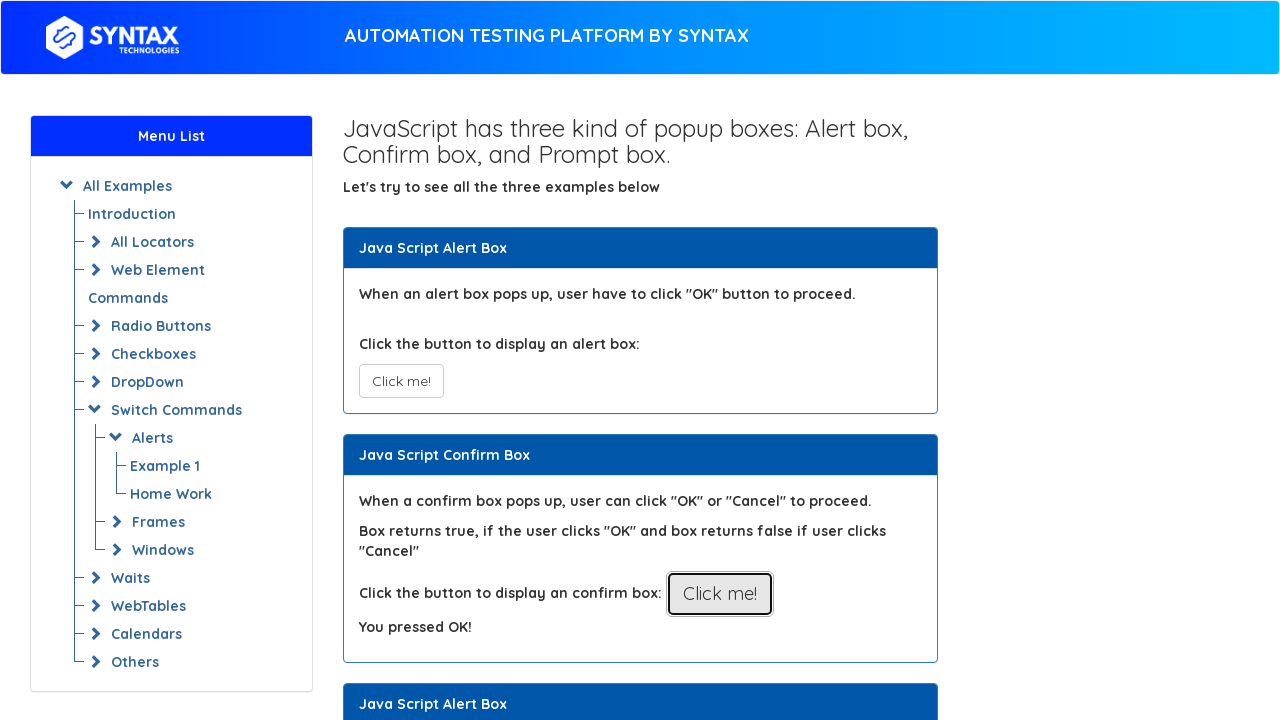

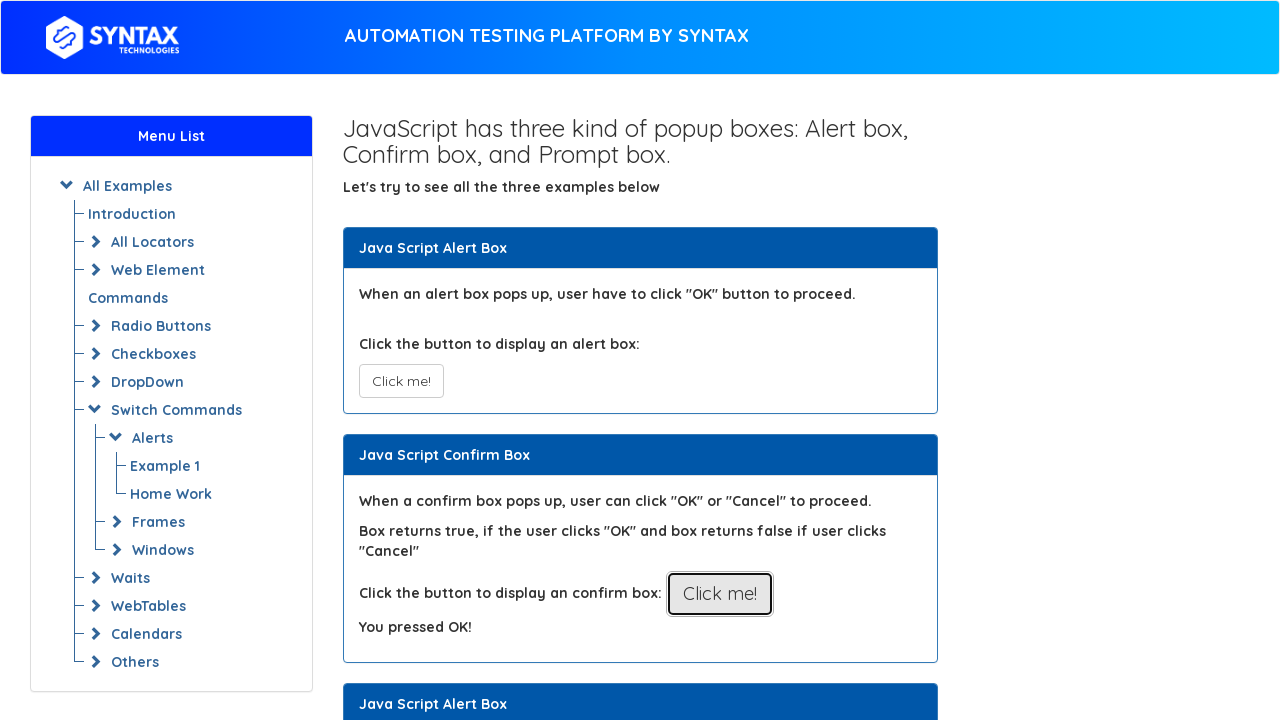